Tests checkbox functionality by checking the first checkbox and unchecking the second checkbox, then verifying their states

Starting URL: https://the-internet.herokuapp.com/checkboxes

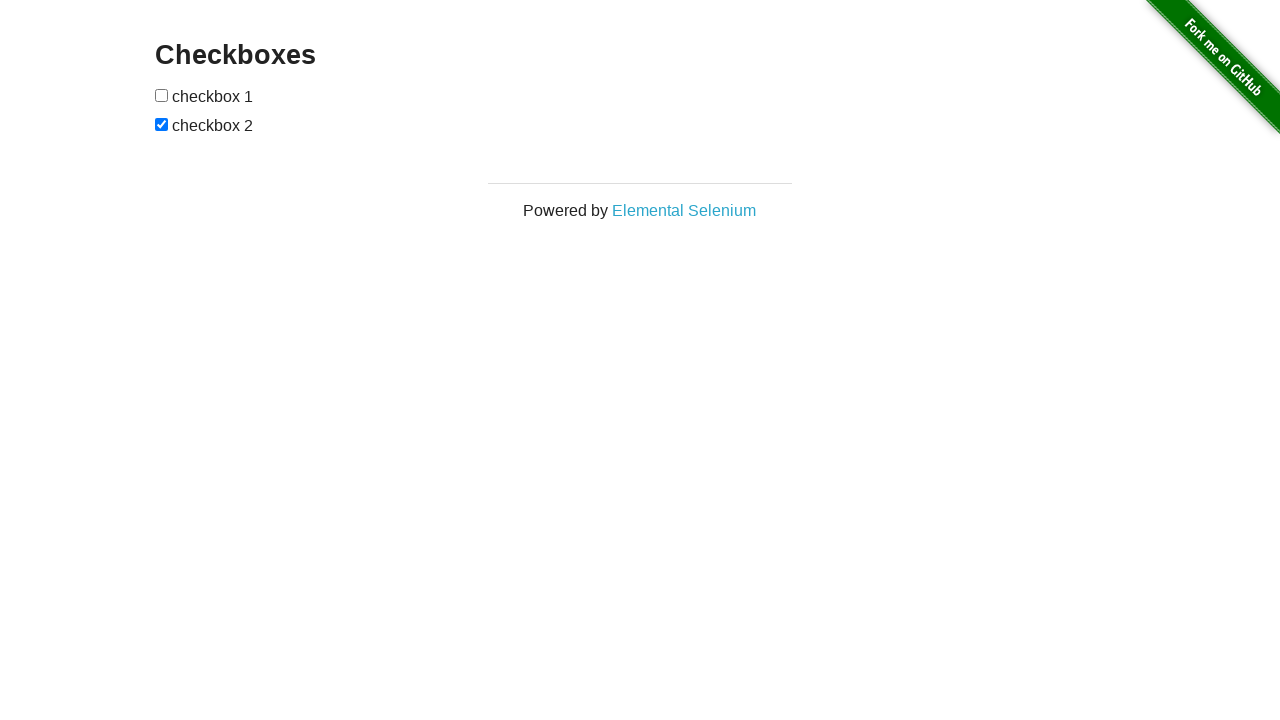

Located the first checkbox element
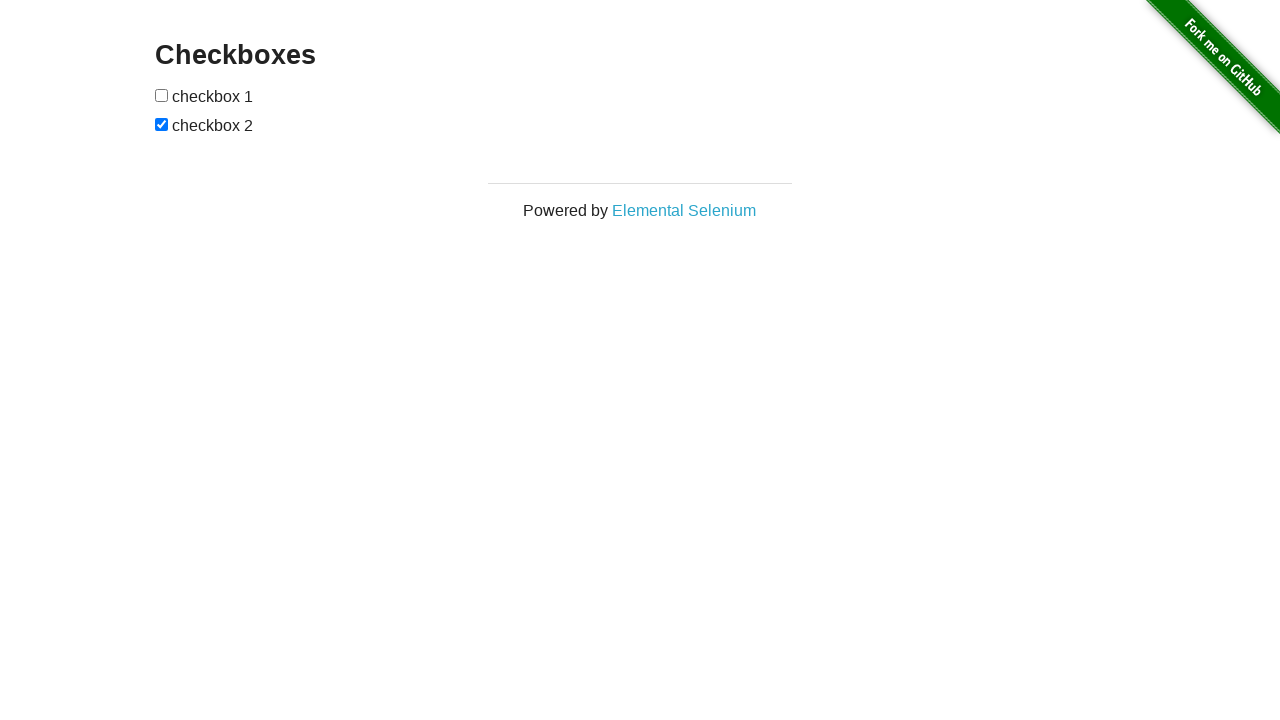

Checked the first checkbox at (162, 95) on xpath=//form[@id="checkboxes"]/input[1]
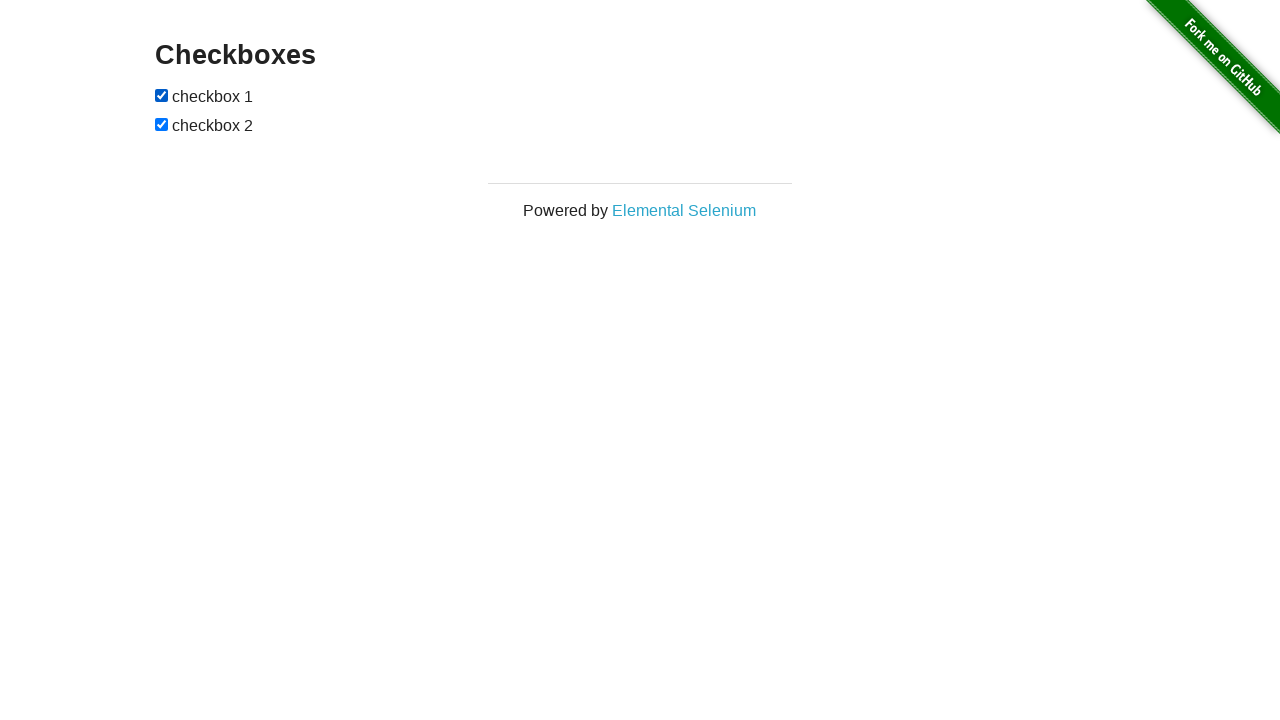

Verified that the first checkbox is checked
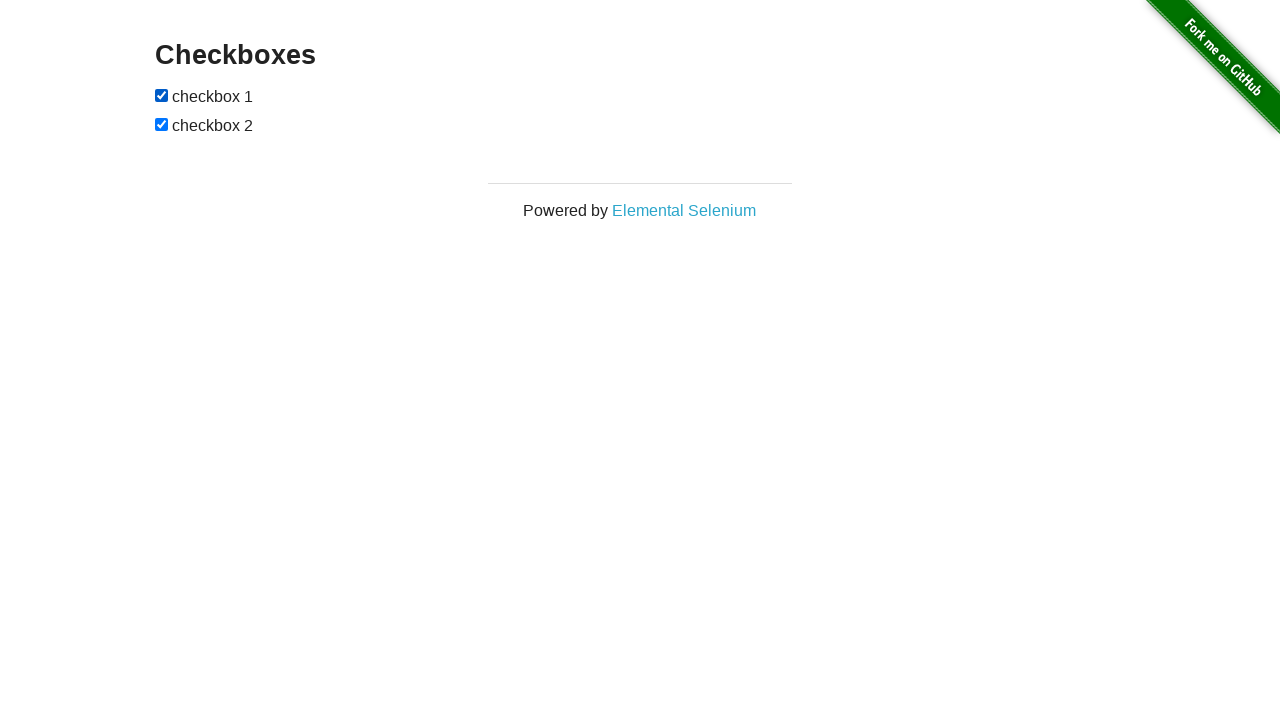

Located the second checkbox element
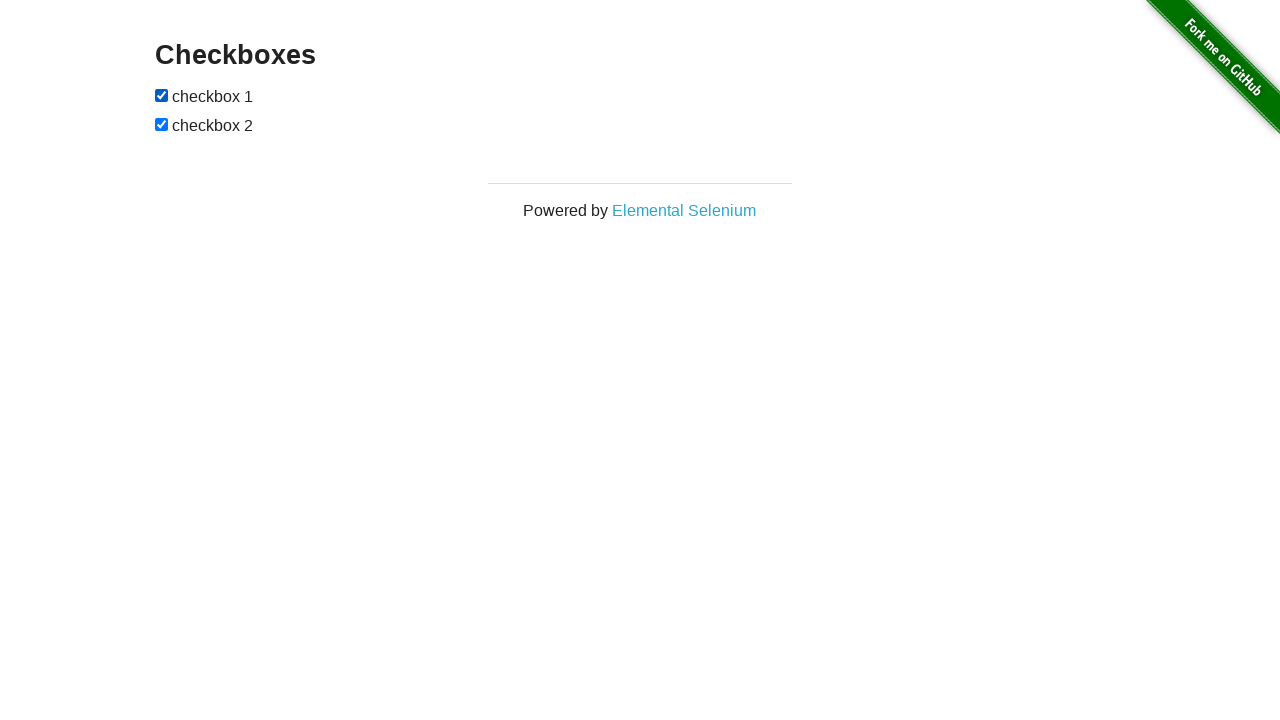

Unchecked the second checkbox at (162, 124) on xpath=//form[@id="checkboxes"]/input[2]
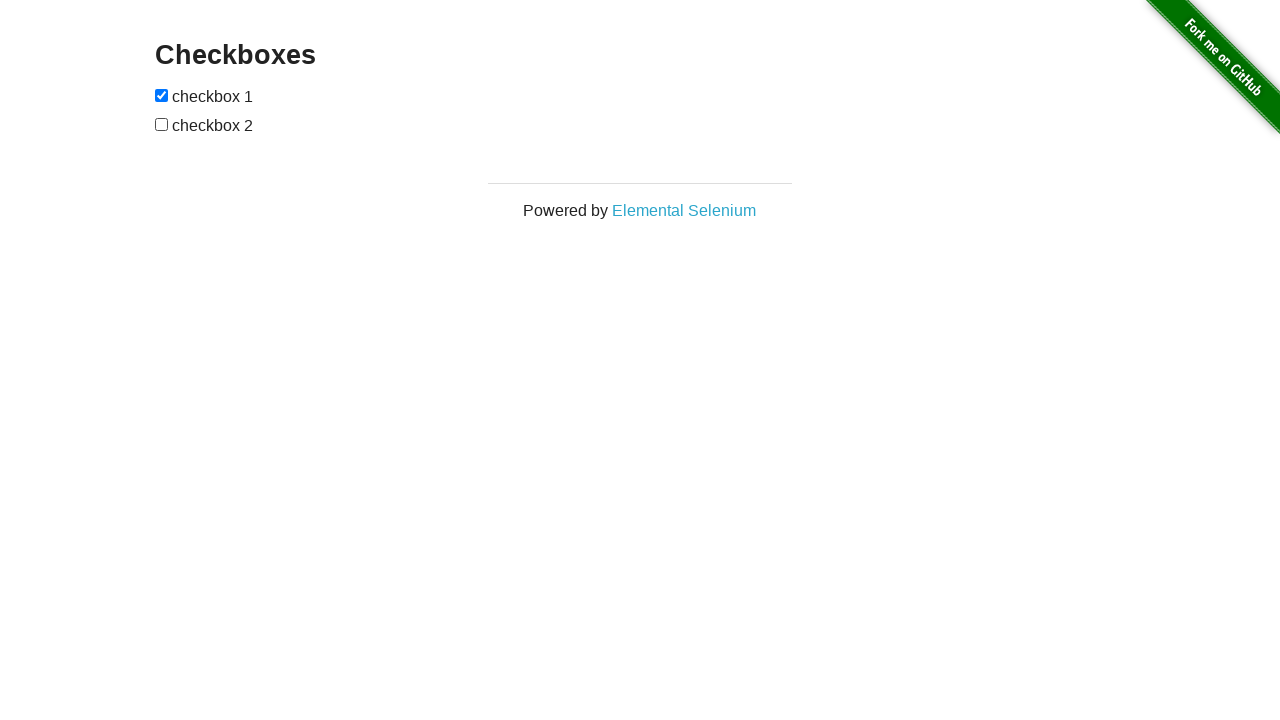

Verified that the second checkbox is not checked
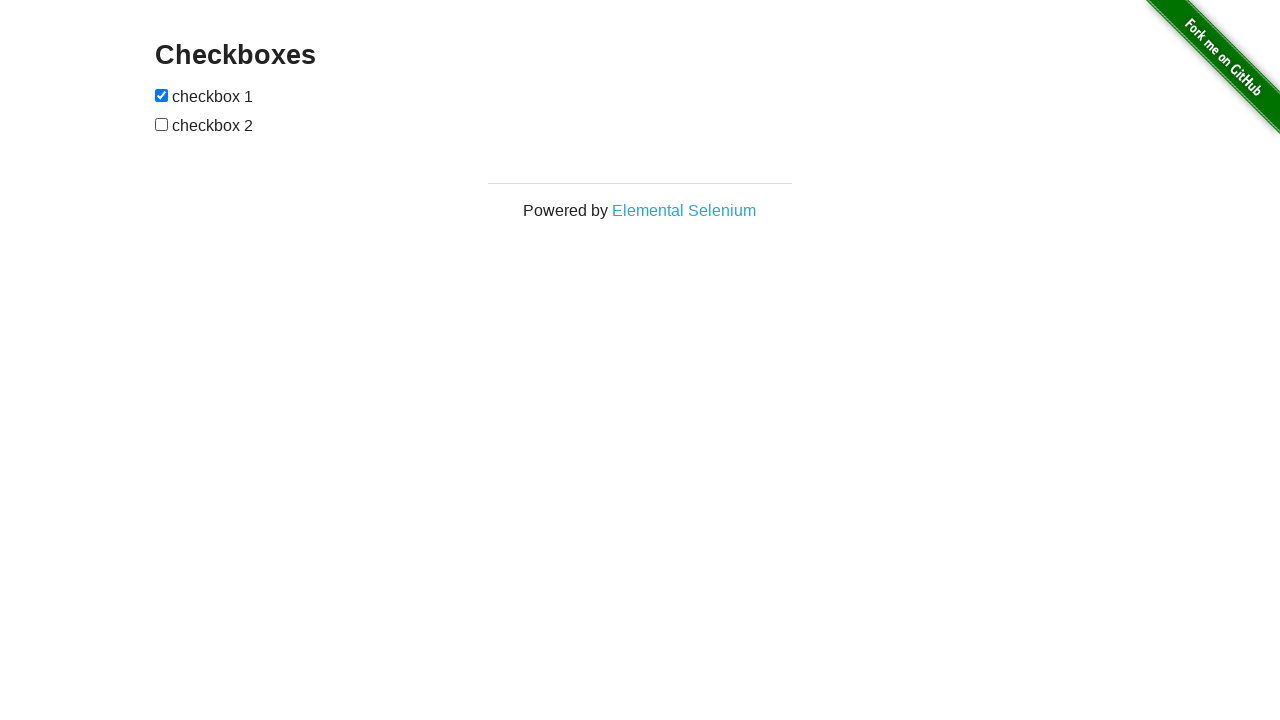

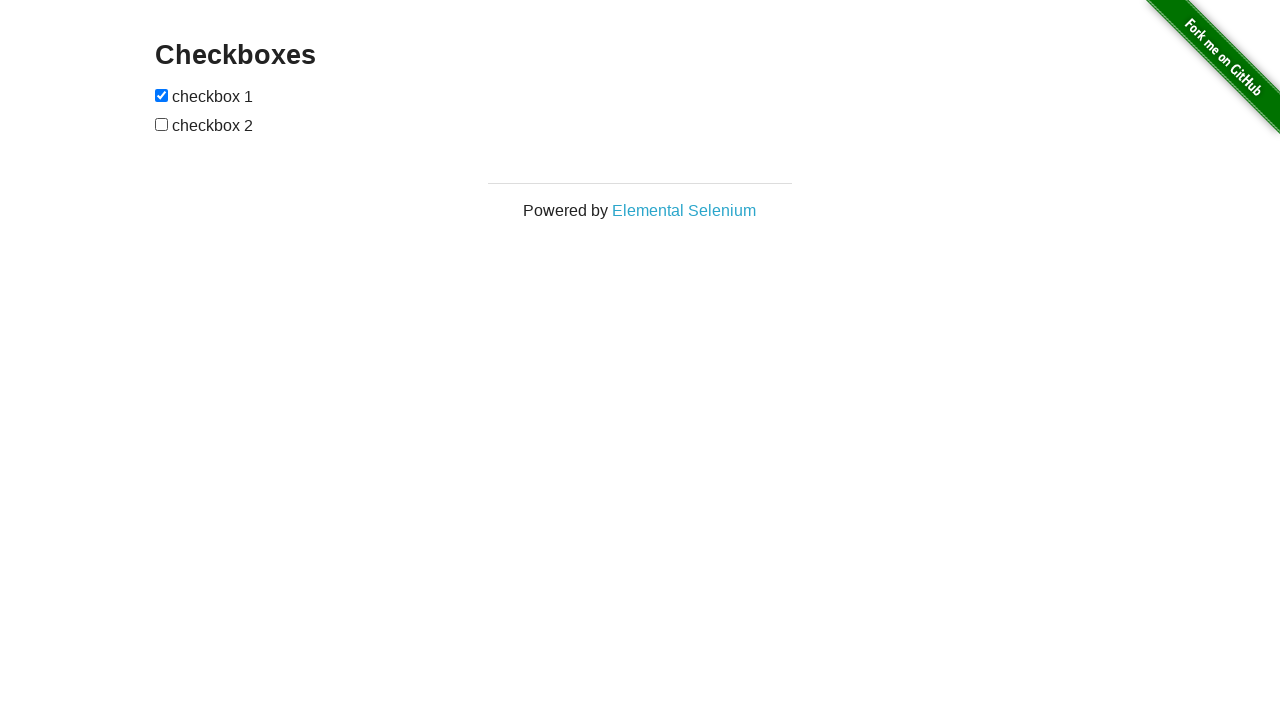